Tests the complete flight booking flow on BlazeDemo, including selecting departure/destination cities, choosing a flight, and filling out purchase information

Starting URL: https://blazedemo.com/

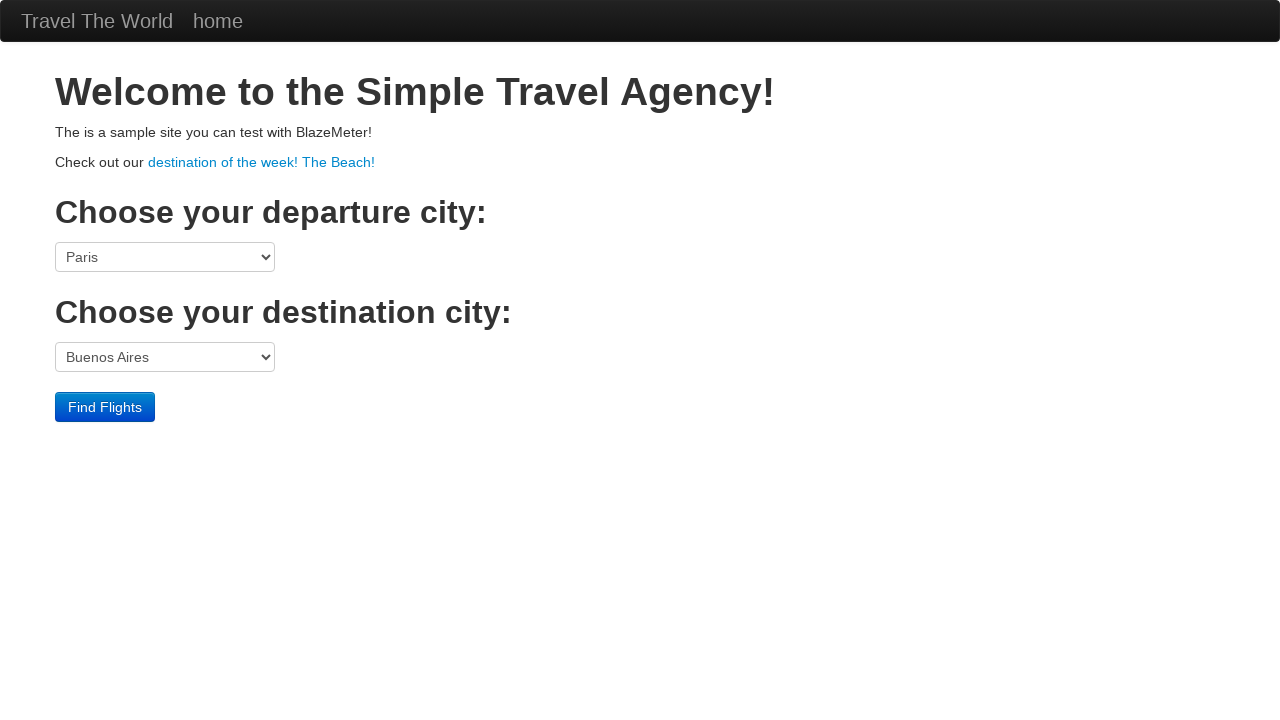

Clicked departure city dropdown at (165, 257) on select[name='fromPort']
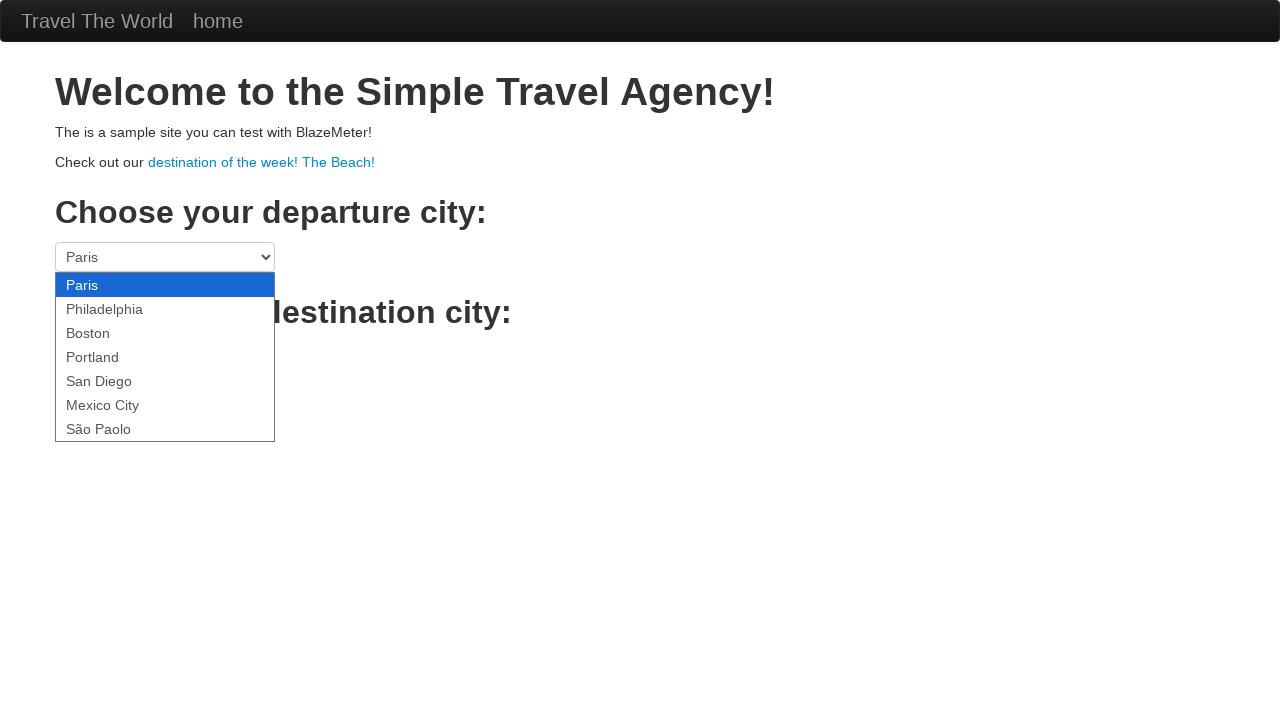

Selected Portland as departure city on select[name='fromPort']
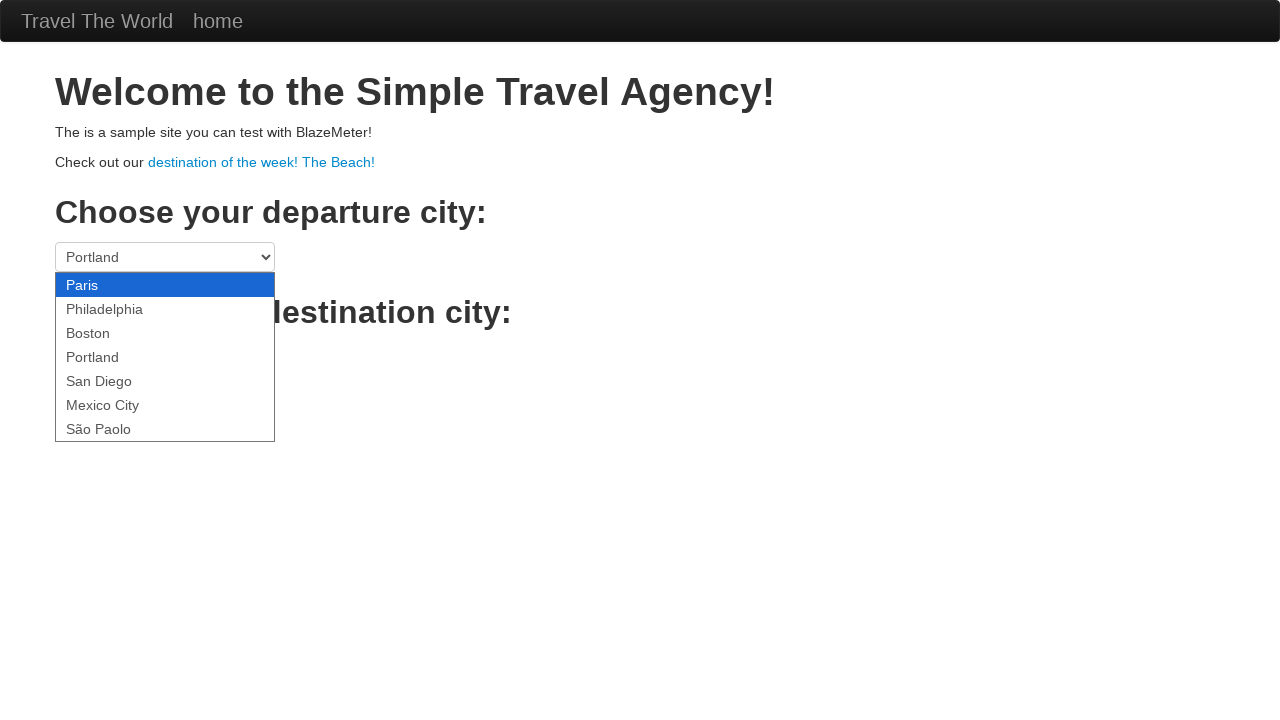

Clicked destination city dropdown at (165, 357) on select[name='toPort']
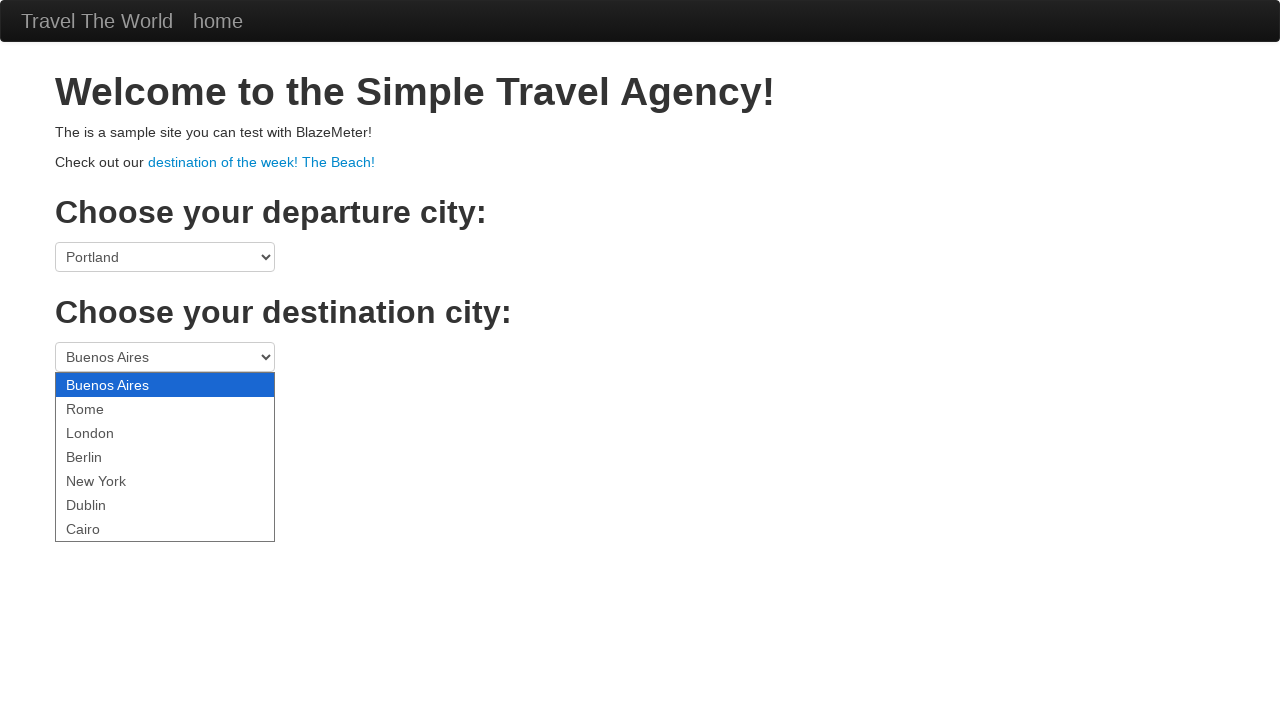

Selected Dublin as destination city on select[name='toPort']
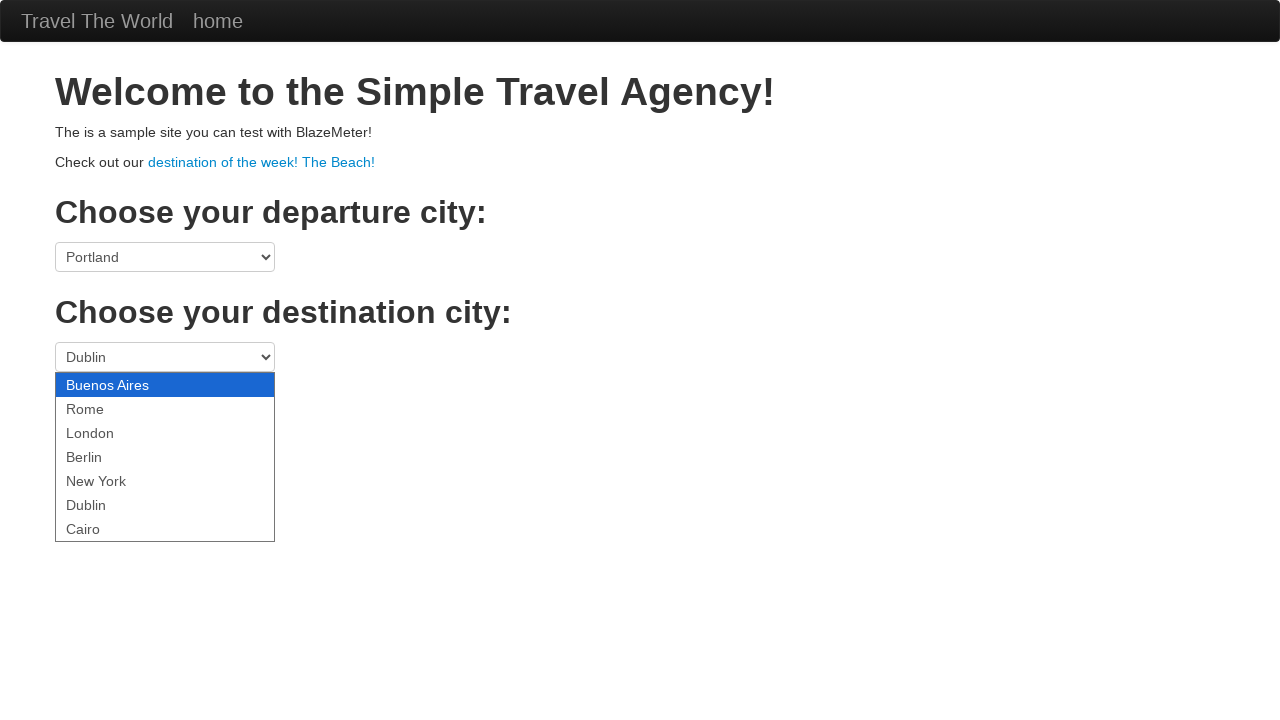

Clicked Find Flights button at (105, 407) on .btn-primary
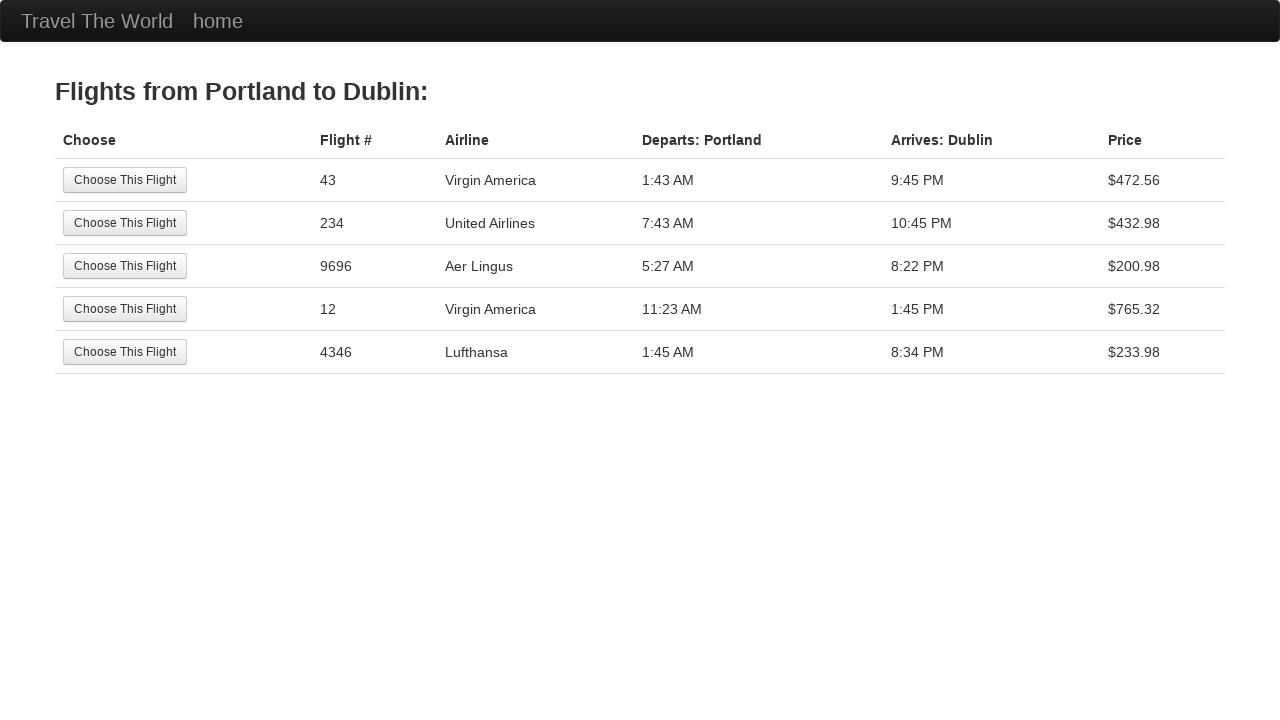

Selected the third flight from the list at (125, 266) on tr:nth-child(3) .btn
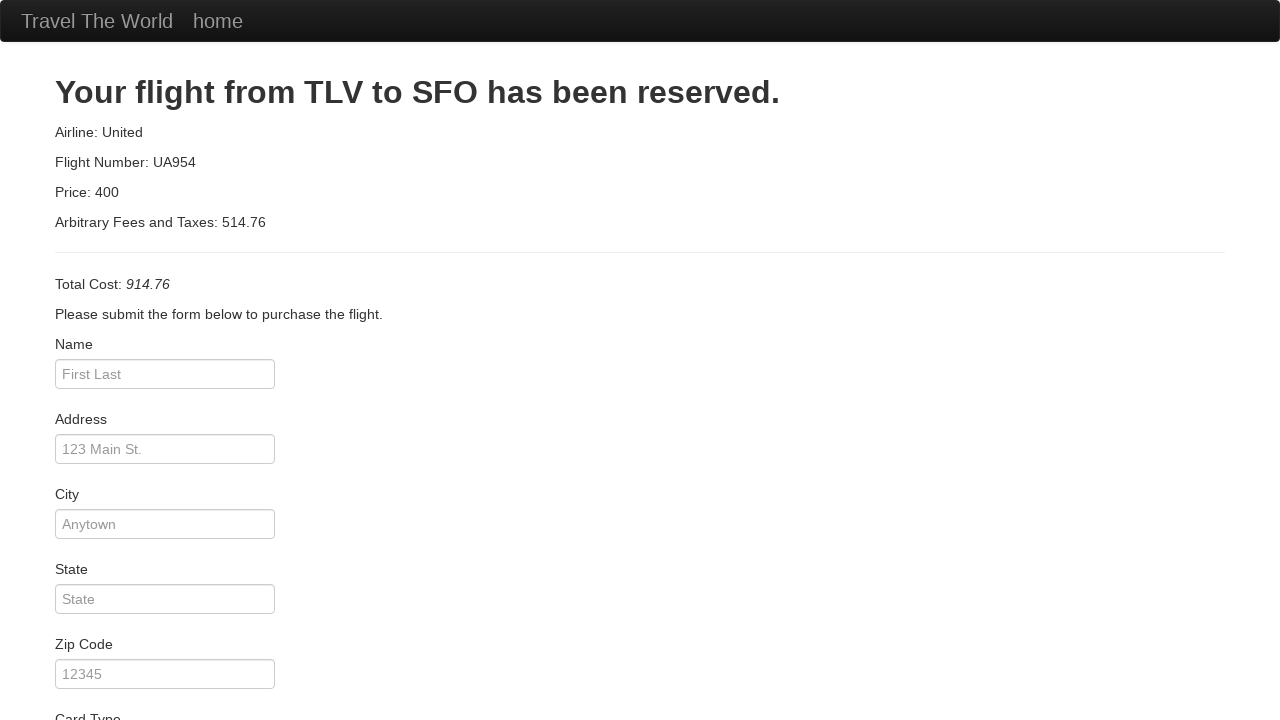

Filled passenger name field with 'Selenium' on #inputName
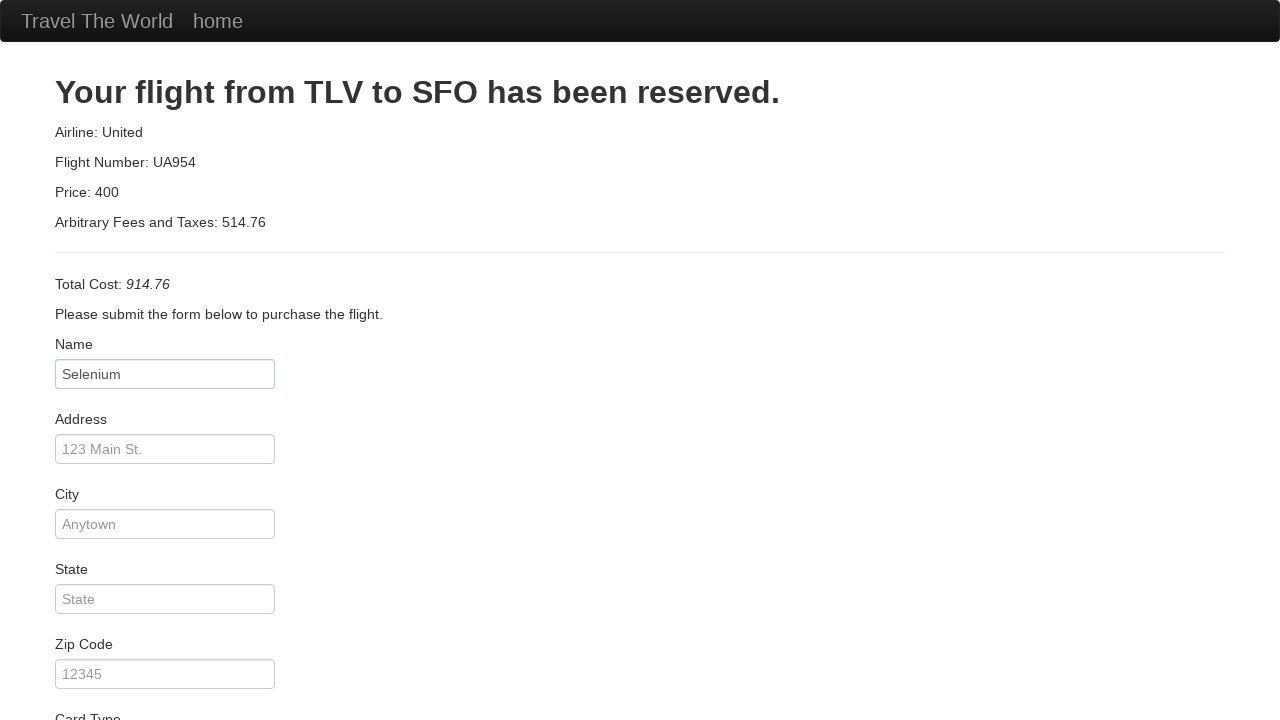

Filled address field with 'Test Address' on #address
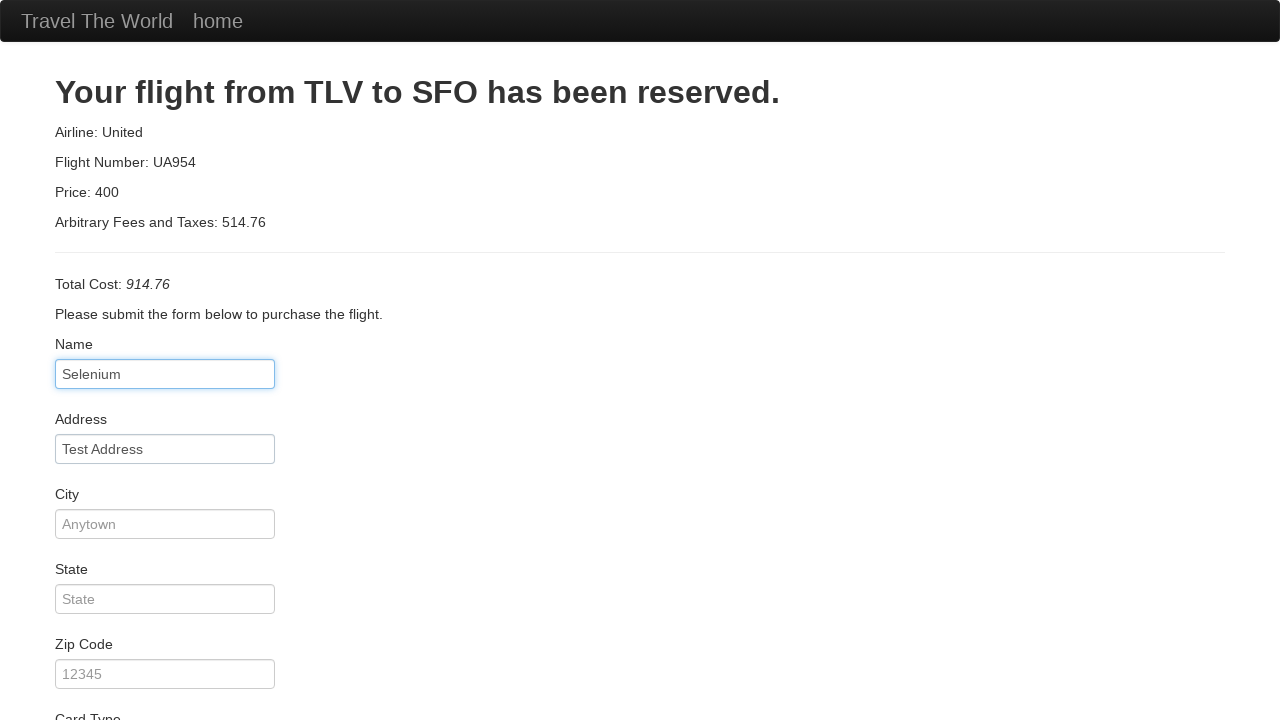

Filled city field with 'Test City' on #city
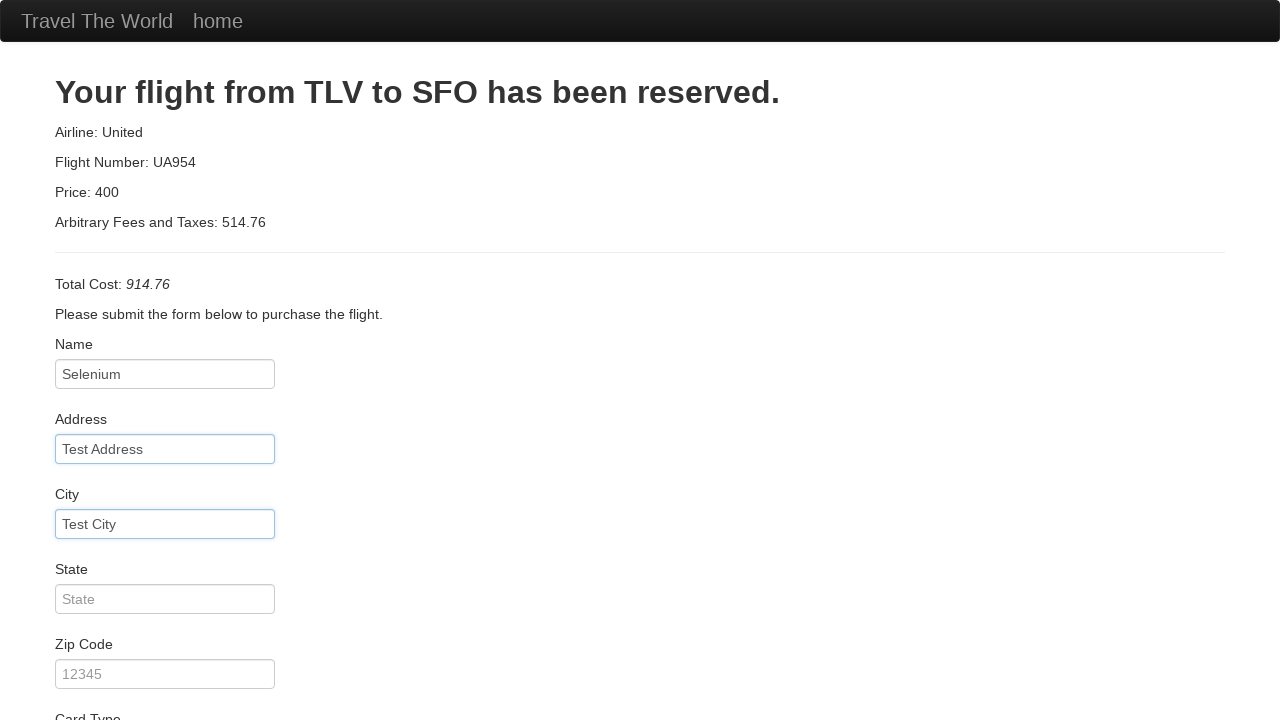

Filled state field with 'Test State' on #state
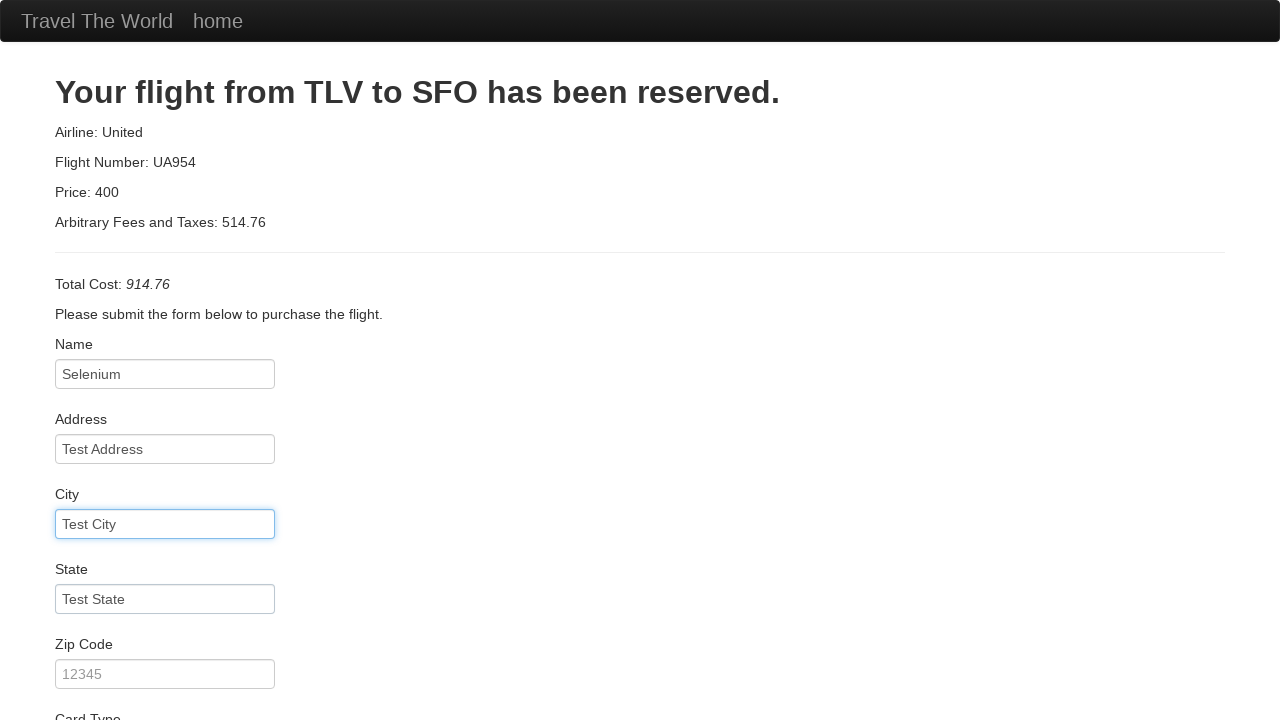

Filled zip code field with '00000' on #zipCode
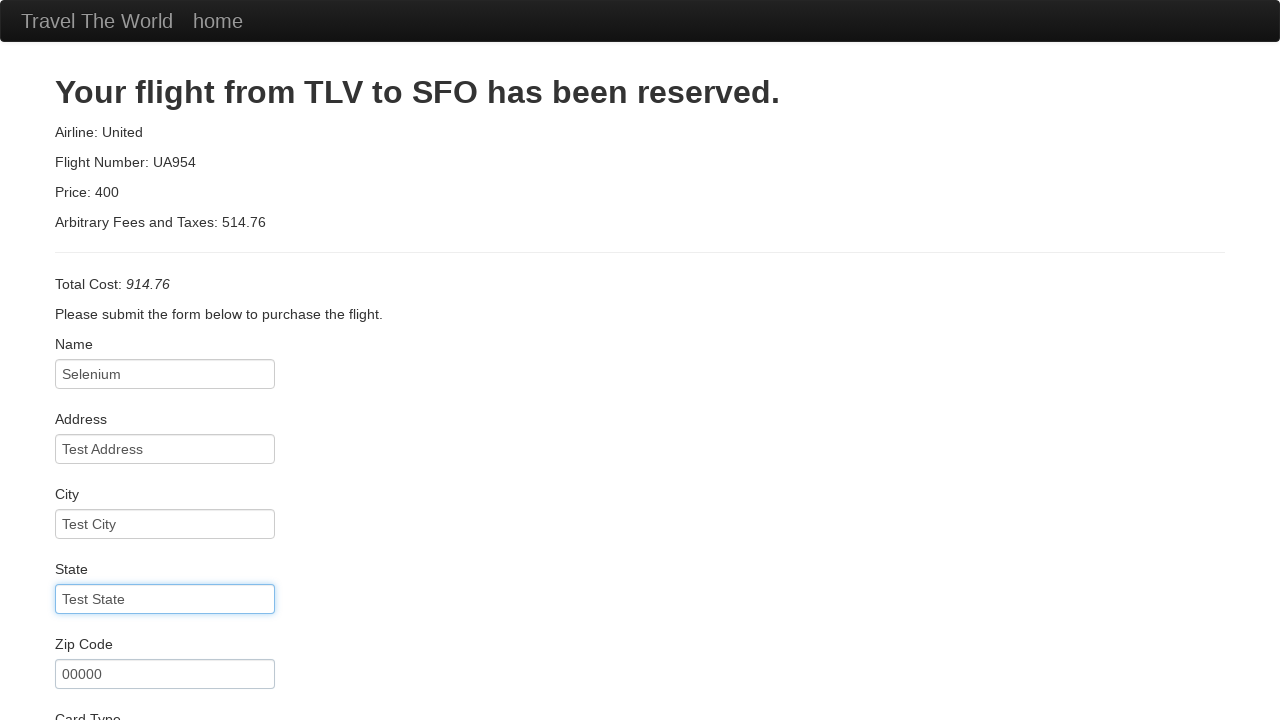

Selected American Express as card type on #cardType
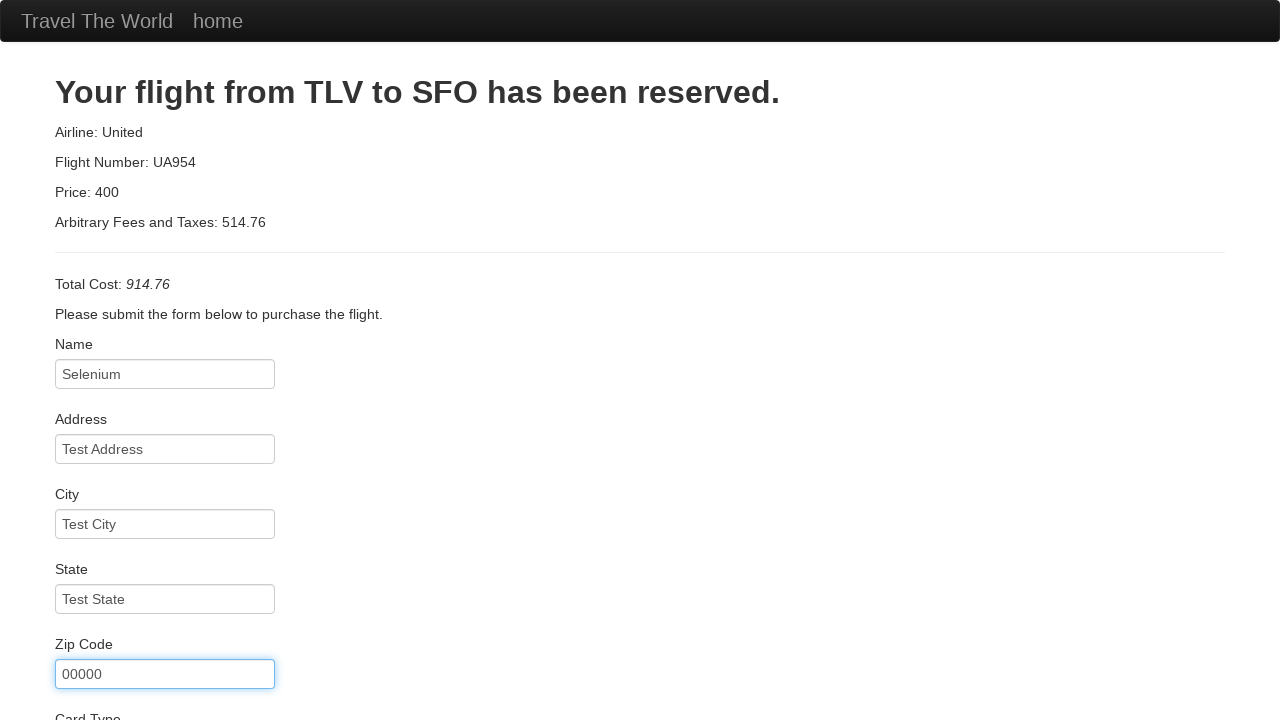

Filled credit card number field on #creditCardNumber
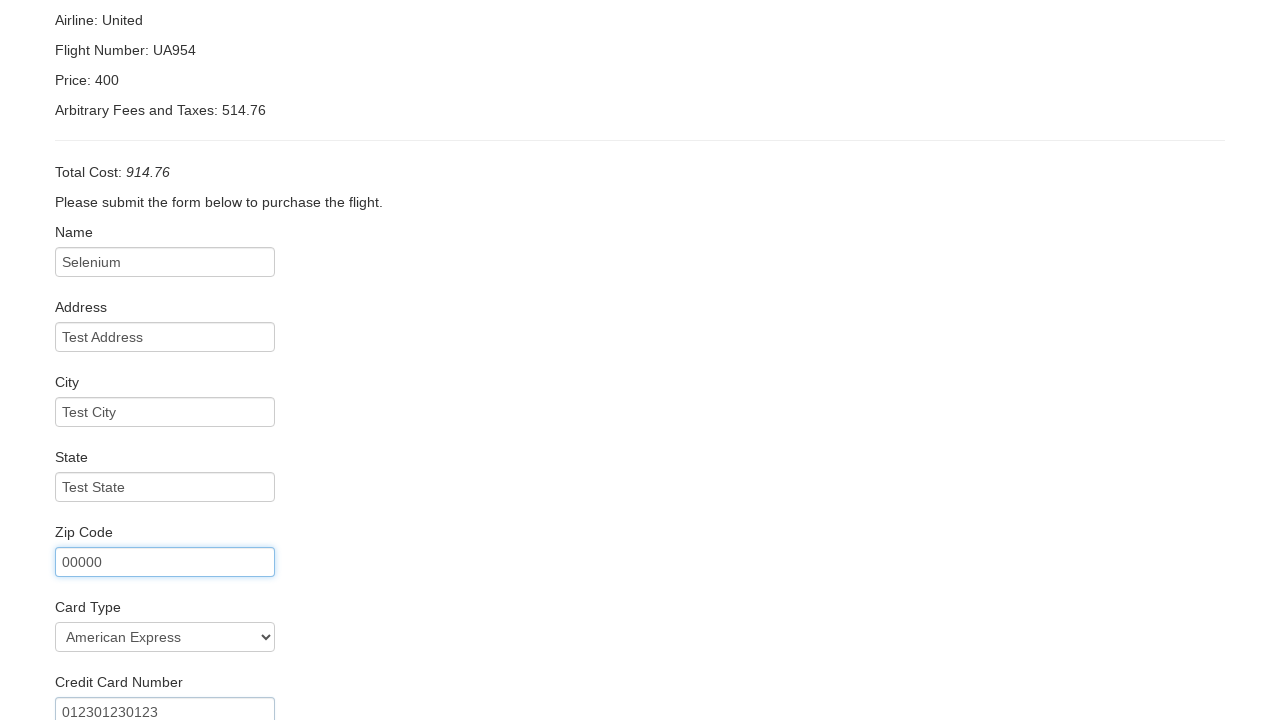

Filled credit card month field with '10' on #creditCardMonth
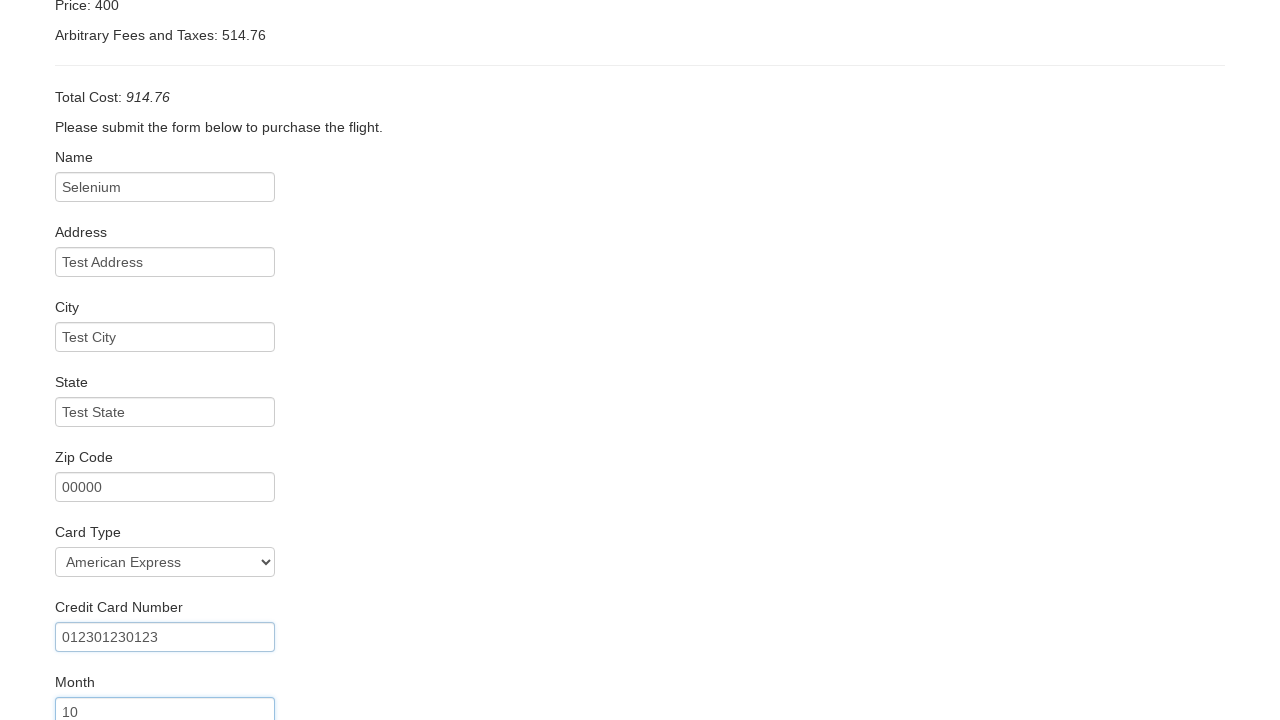

Filled credit card year field with '2023' on #creditCardYear
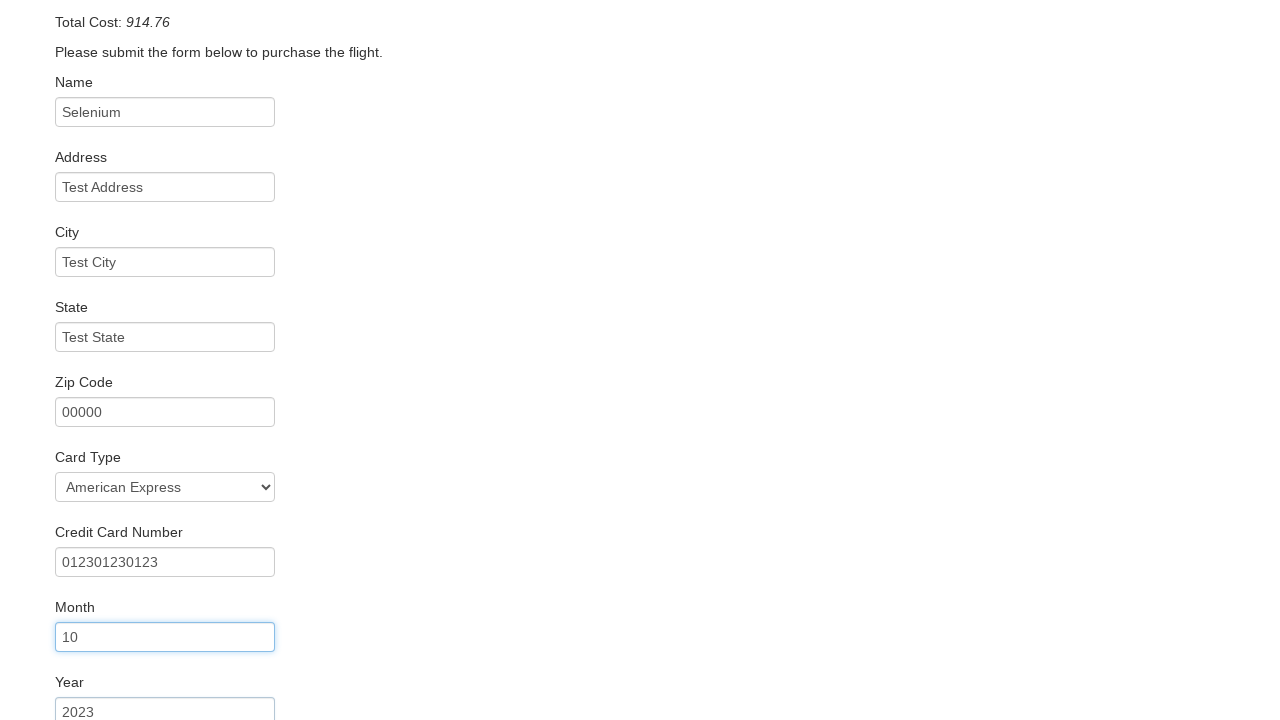

Filled name on card field with 'Selenium Test' on #nameOnCard
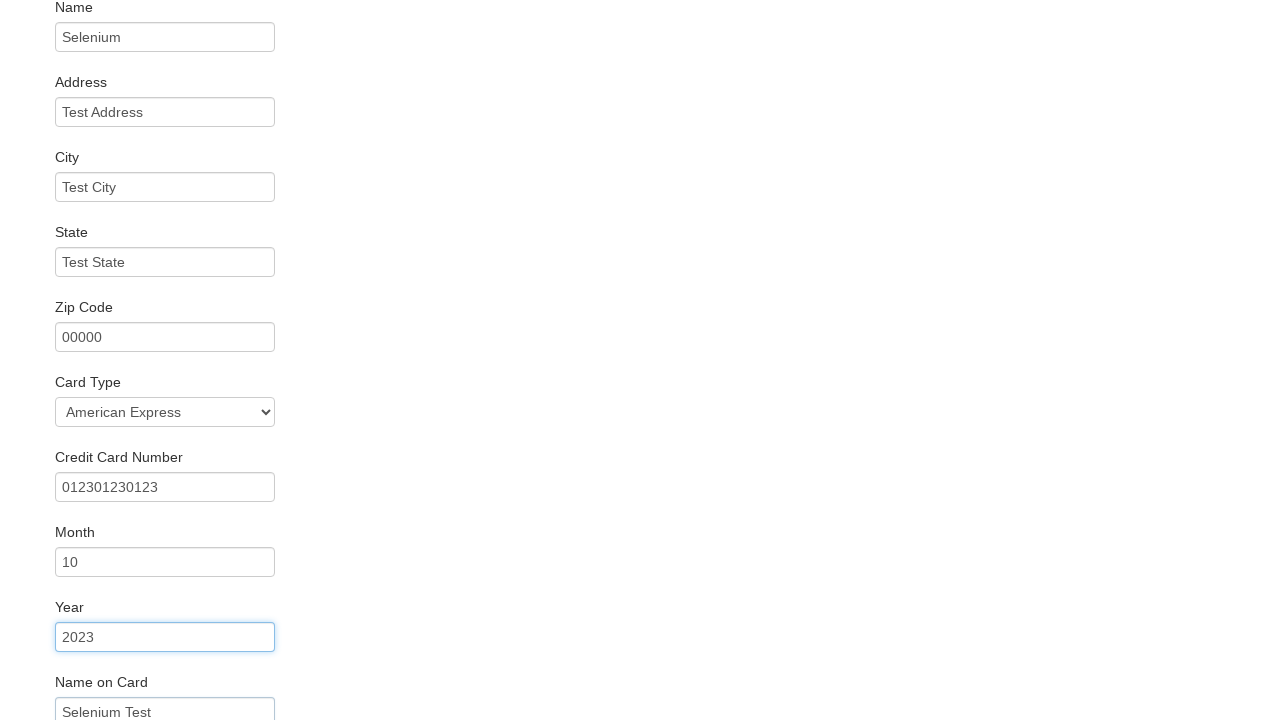

Checked the 'Remember me' checkbox at (62, 656) on #rememberMe
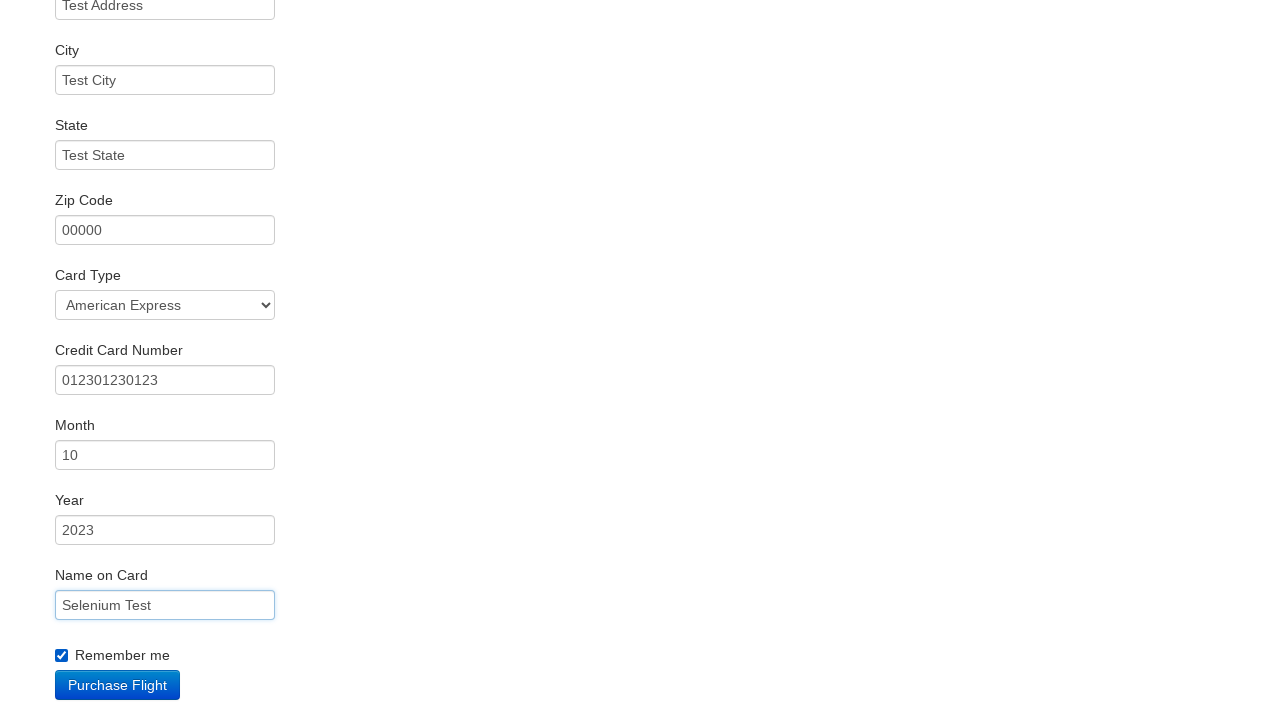

Clicked Purchase Flight button to complete booking at (118, 685) on .btn-primary
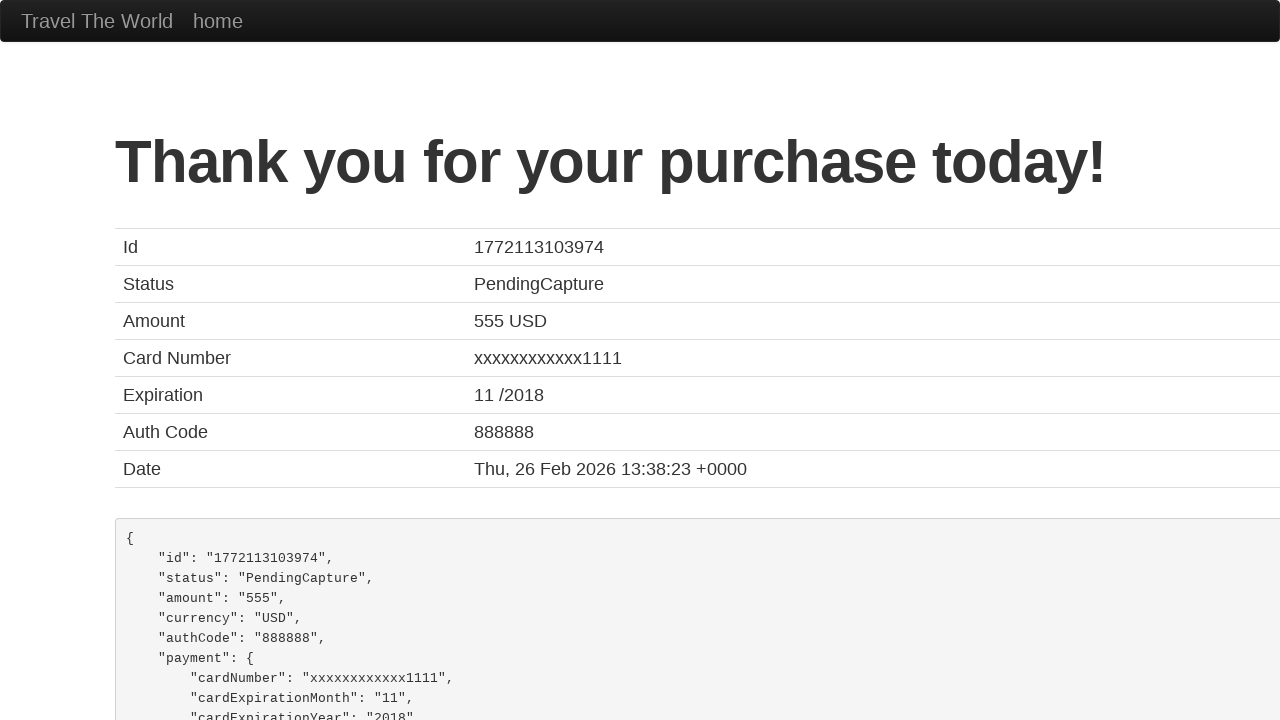

Waited for confirmation page to load (networkidle)
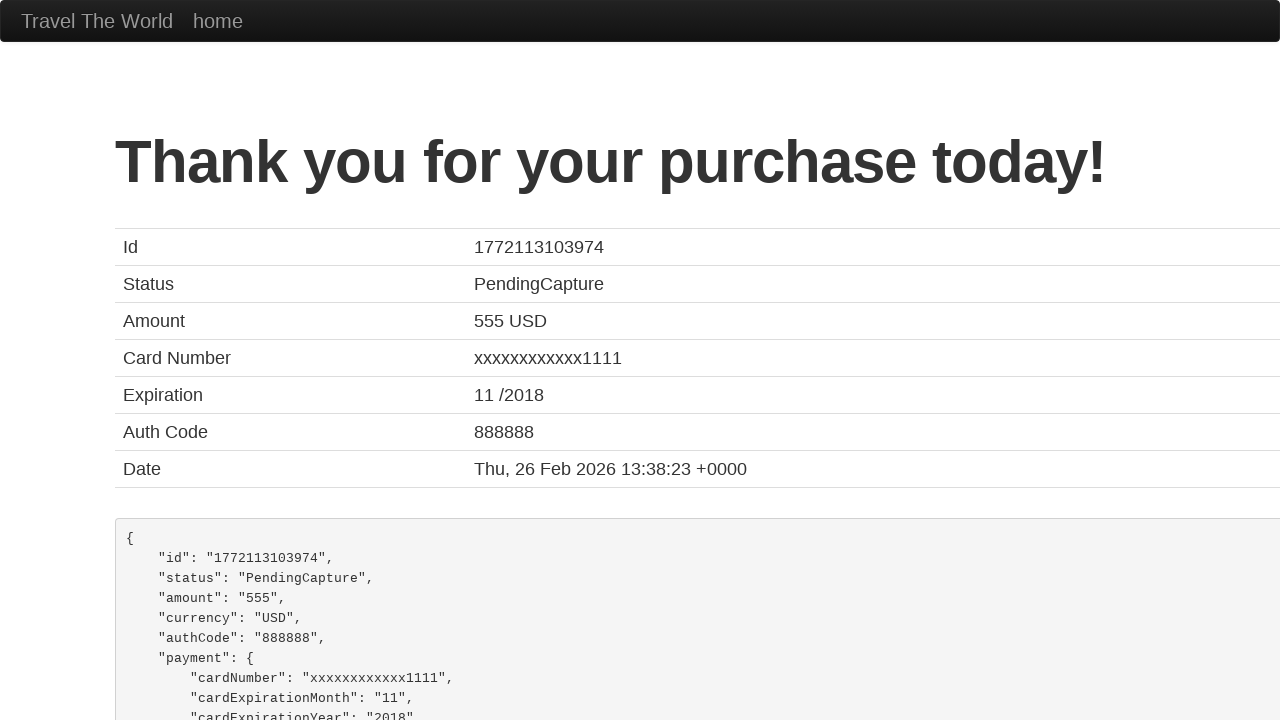

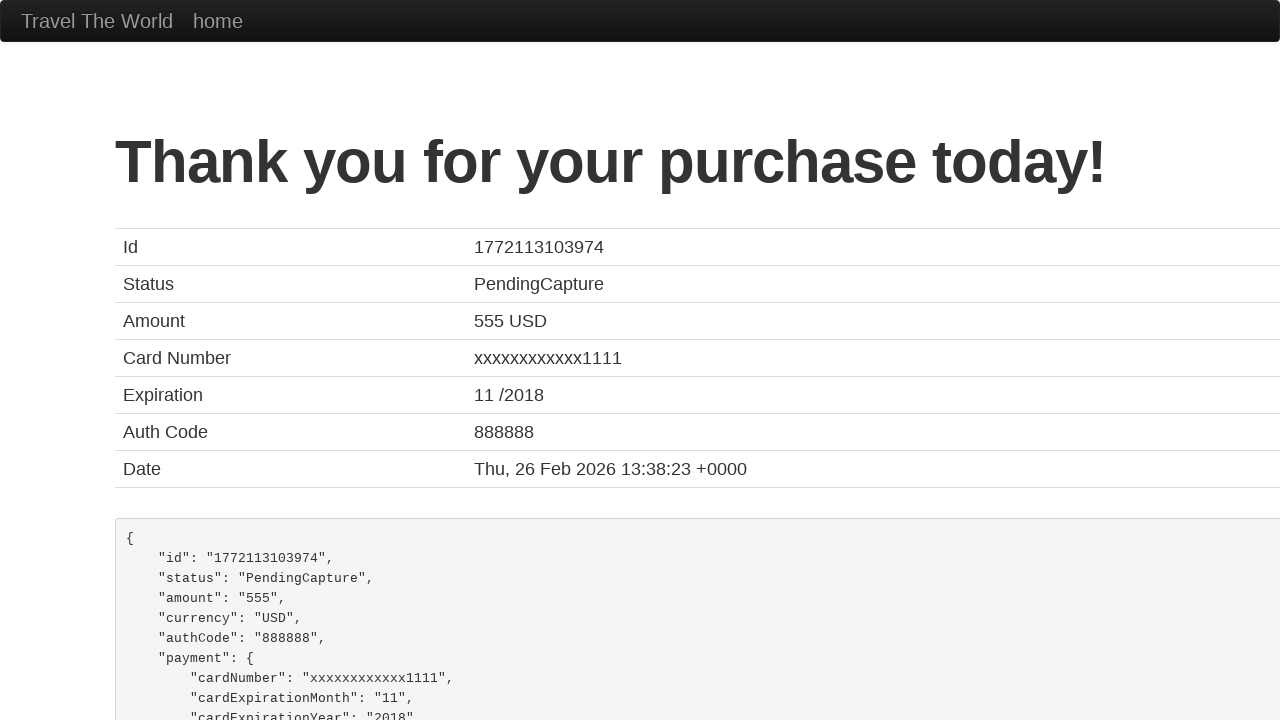